Tests iframe handling by switching to an iframe containing a TinyMCE editor, verifying content is displayed within the iframe, then switching back to the parent frame to verify the page header is displayed.

Starting URL: https://practice.cydeo.com/iframe

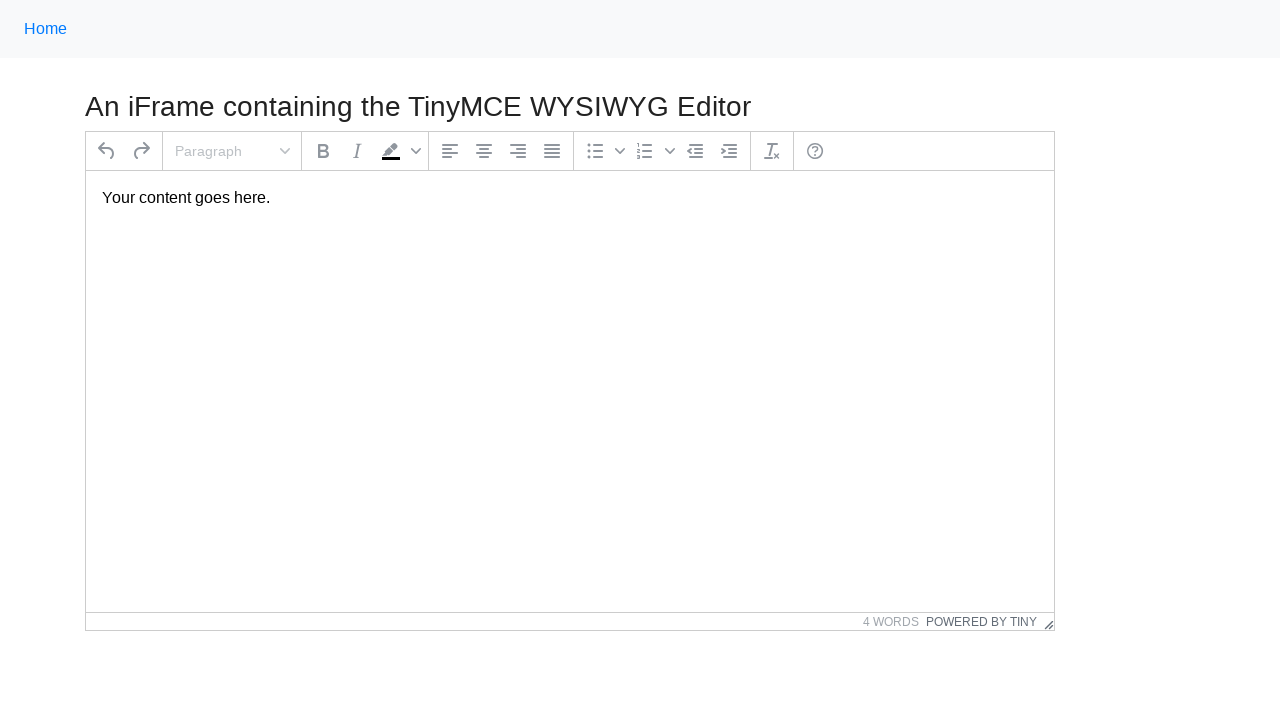

Navigated to iframe practice page
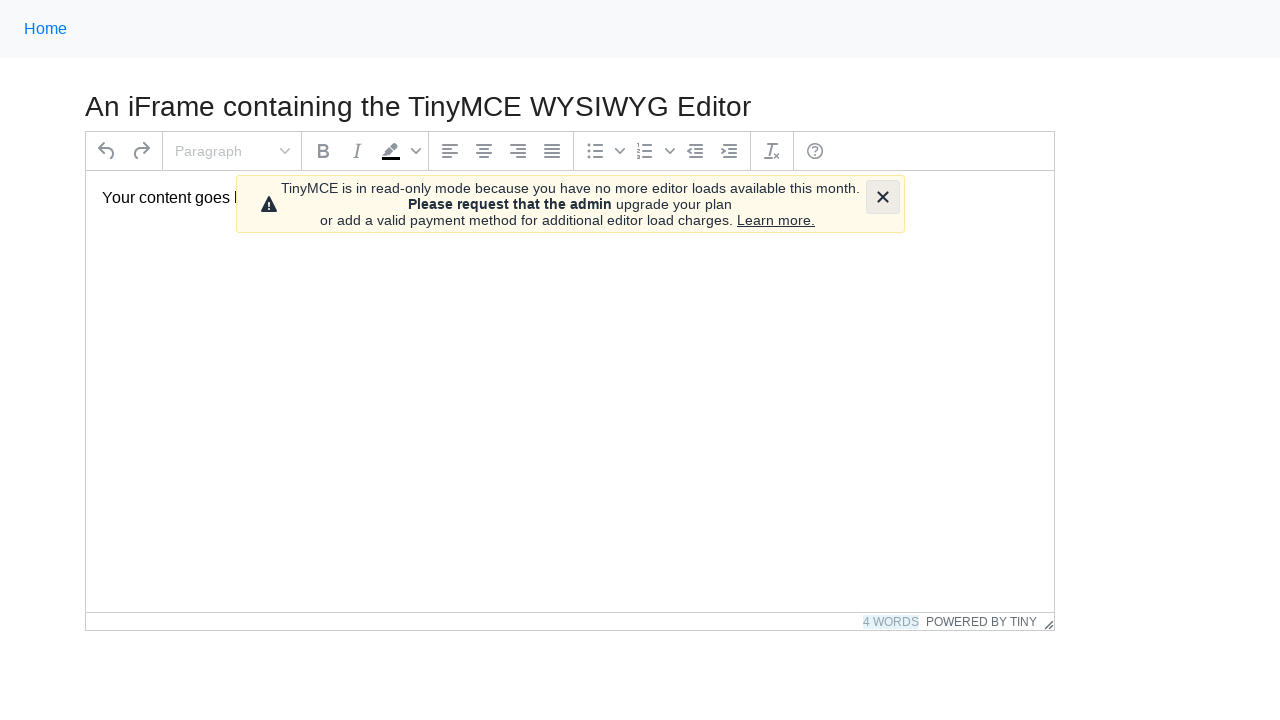

Located TinyMCE editor iframe
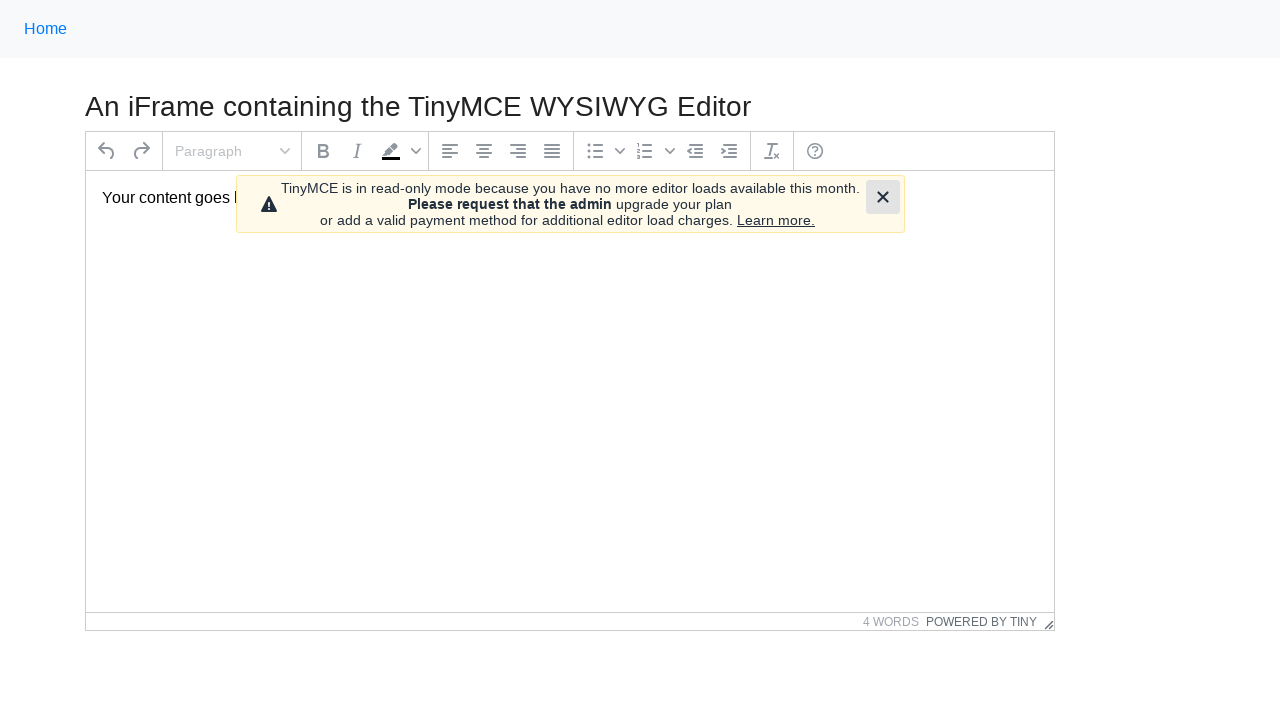

Waited for paragraph element in iframe to become visible
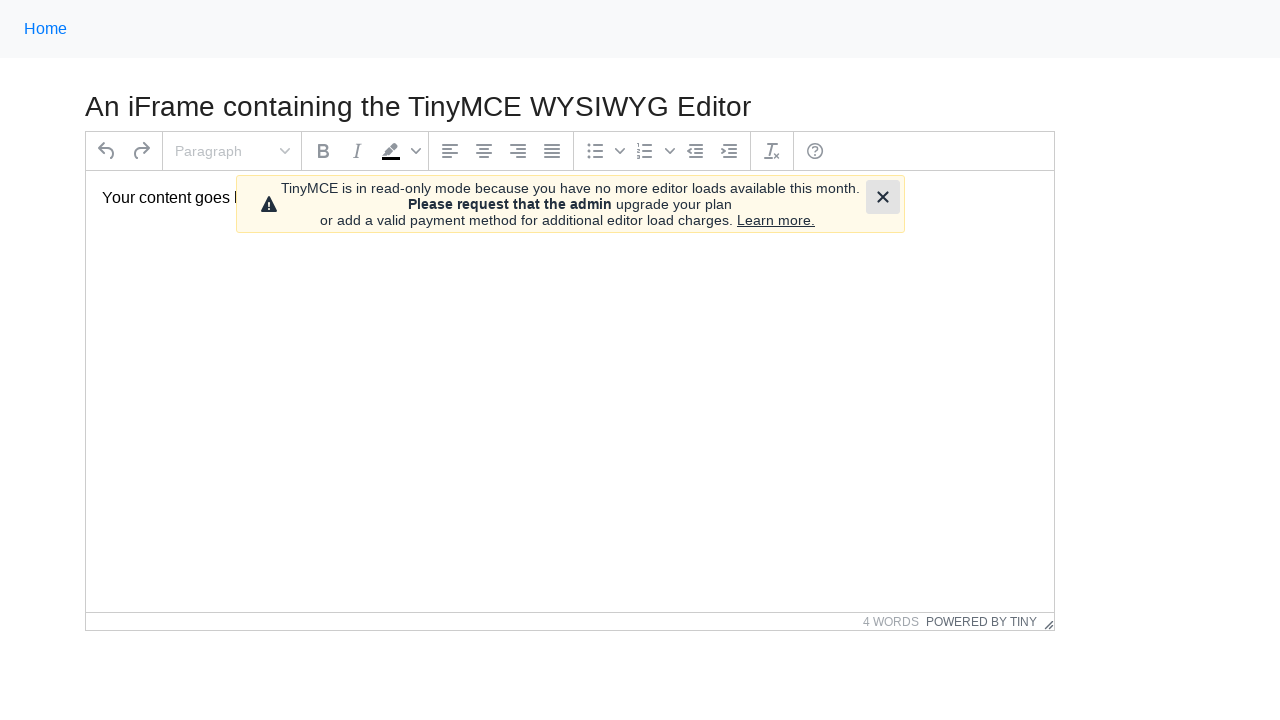

Verified paragraph element is visible inside iframe
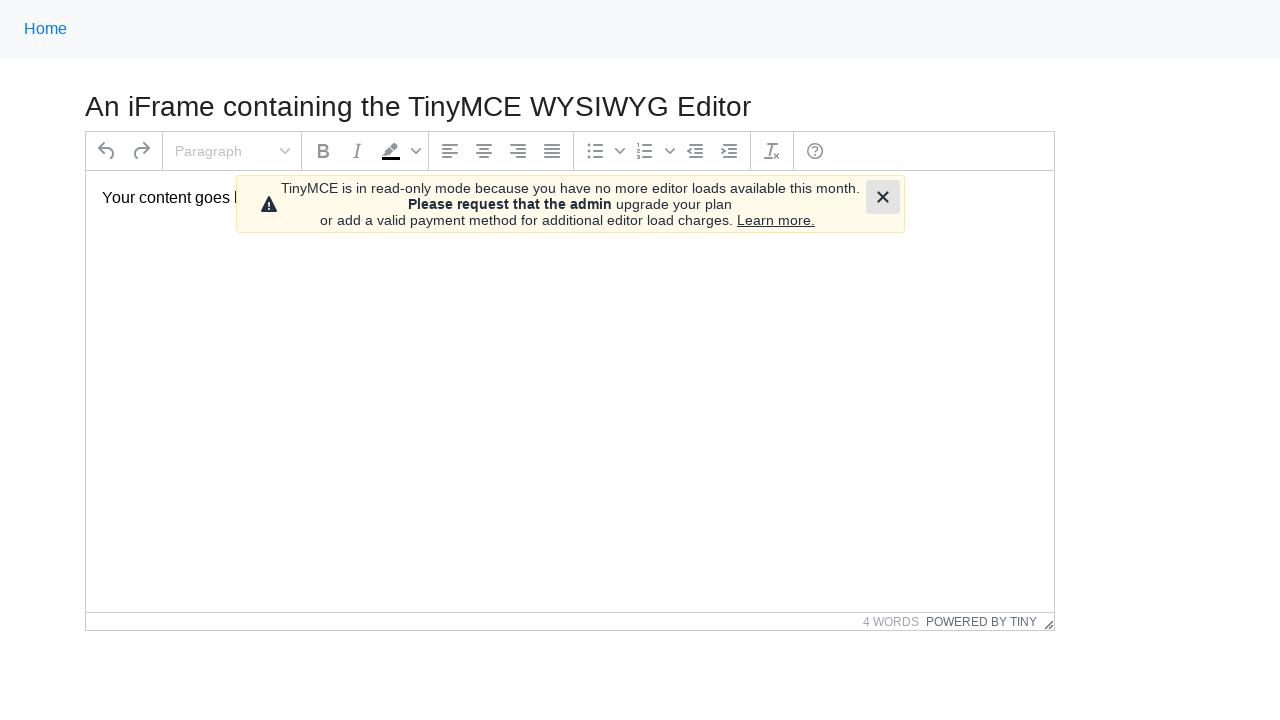

Located header element in main page
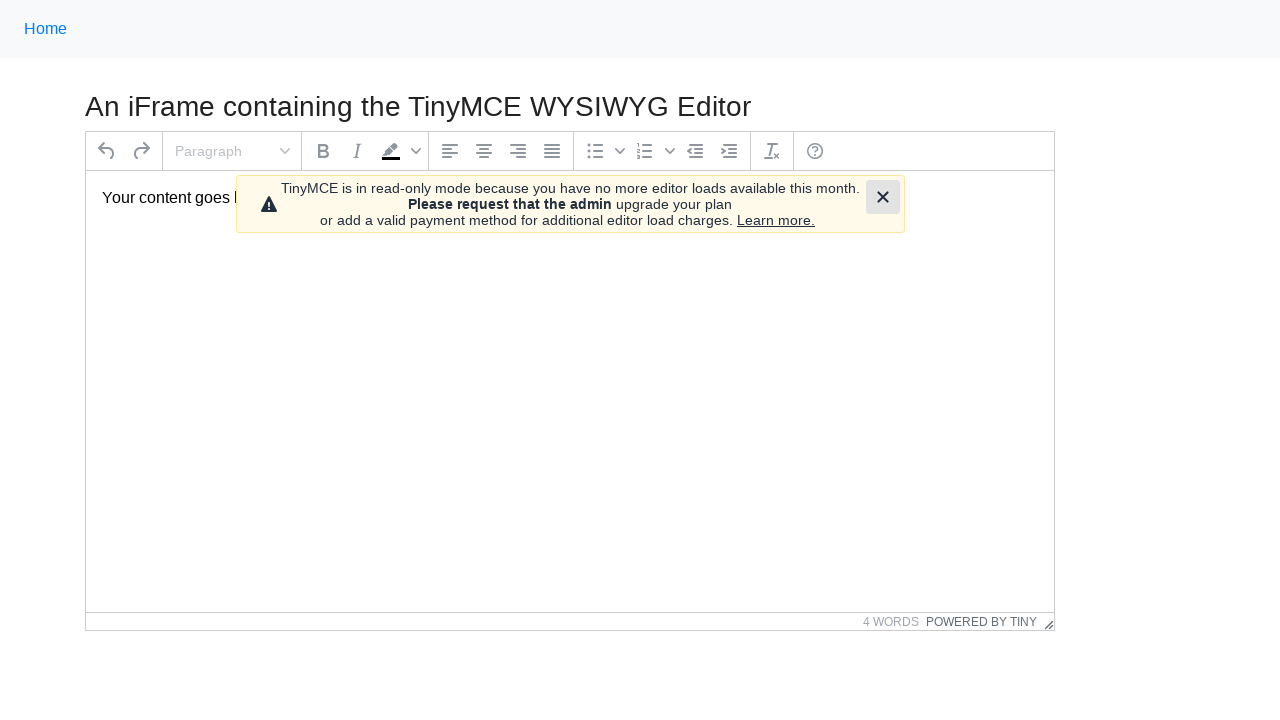

Waited for header element in main page to become visible
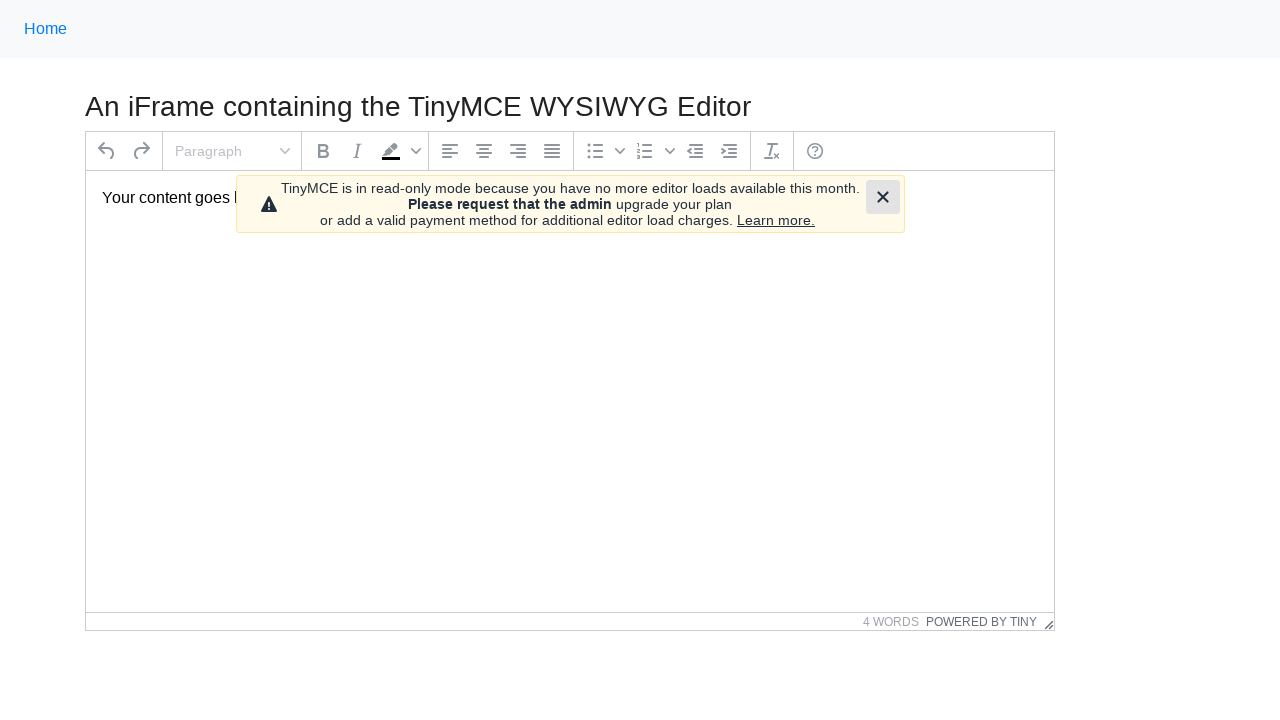

Verified header element is visible in main page
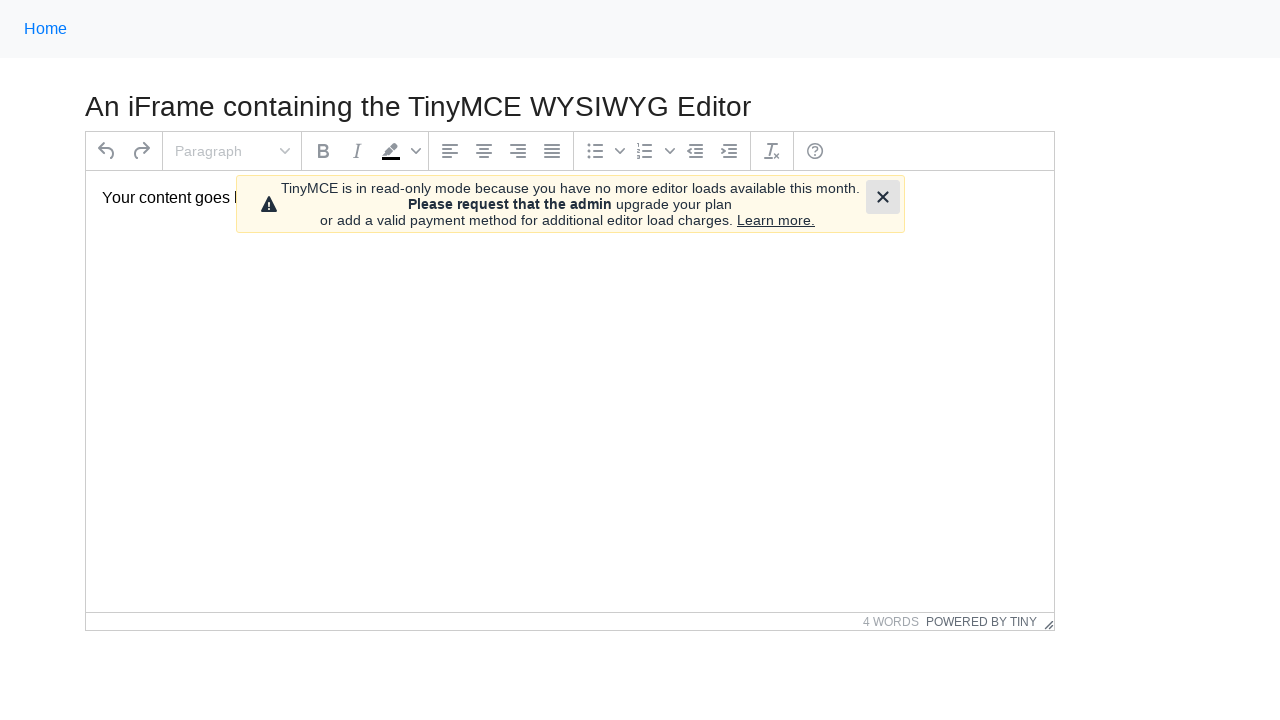

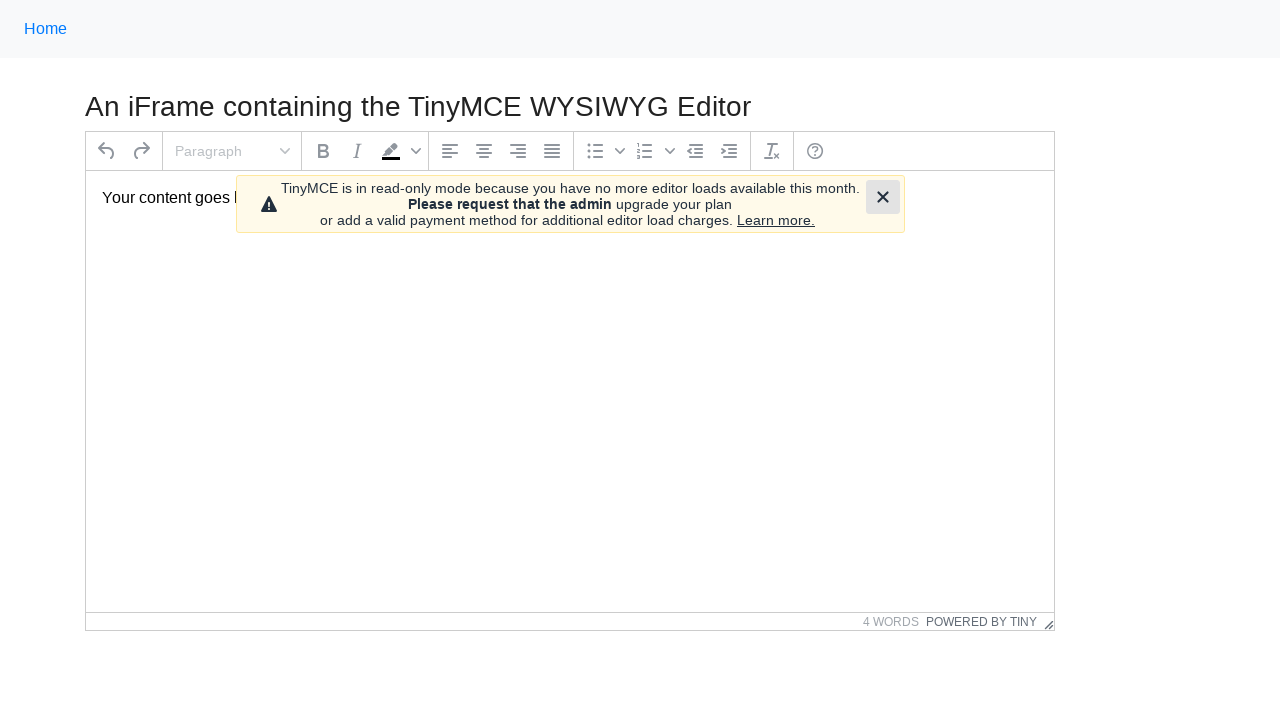